Tests drag and drop functionality by dragging a source element and dropping it onto a target element using click-hold-move-release actions

Starting URL: https://jqueryui.com/resources/demos/droppable/default.html

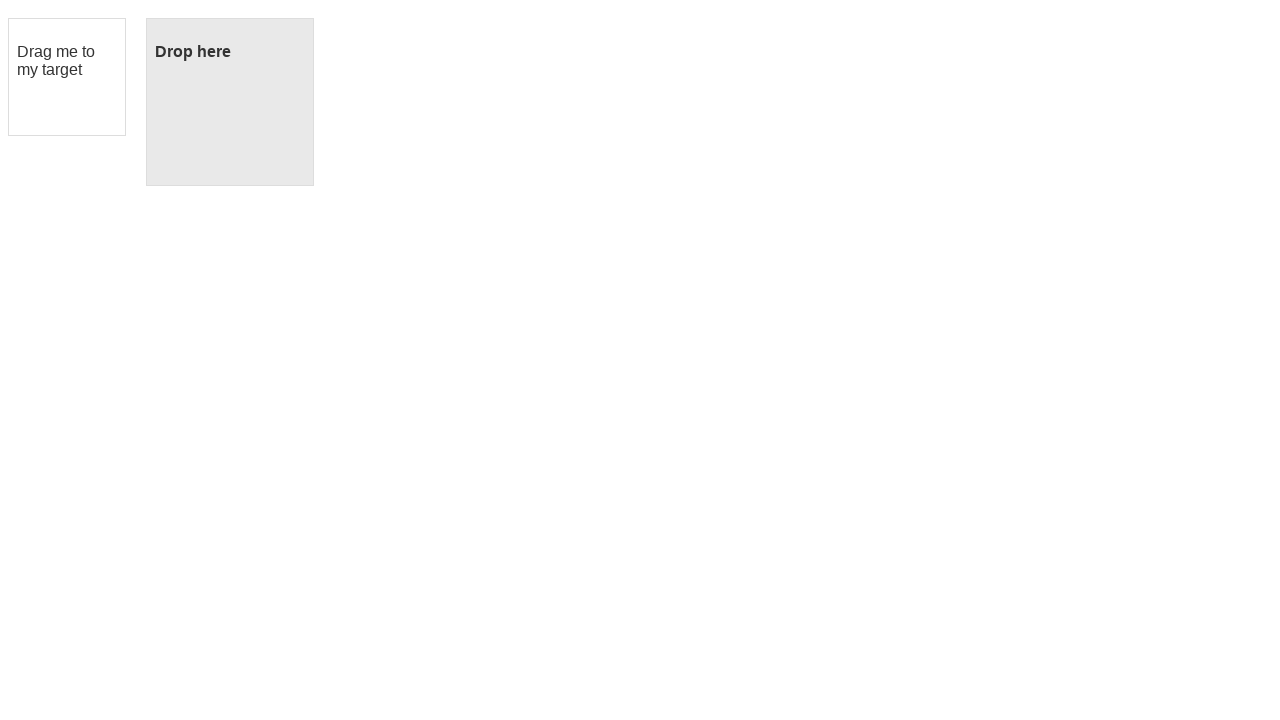

Located the draggable source element
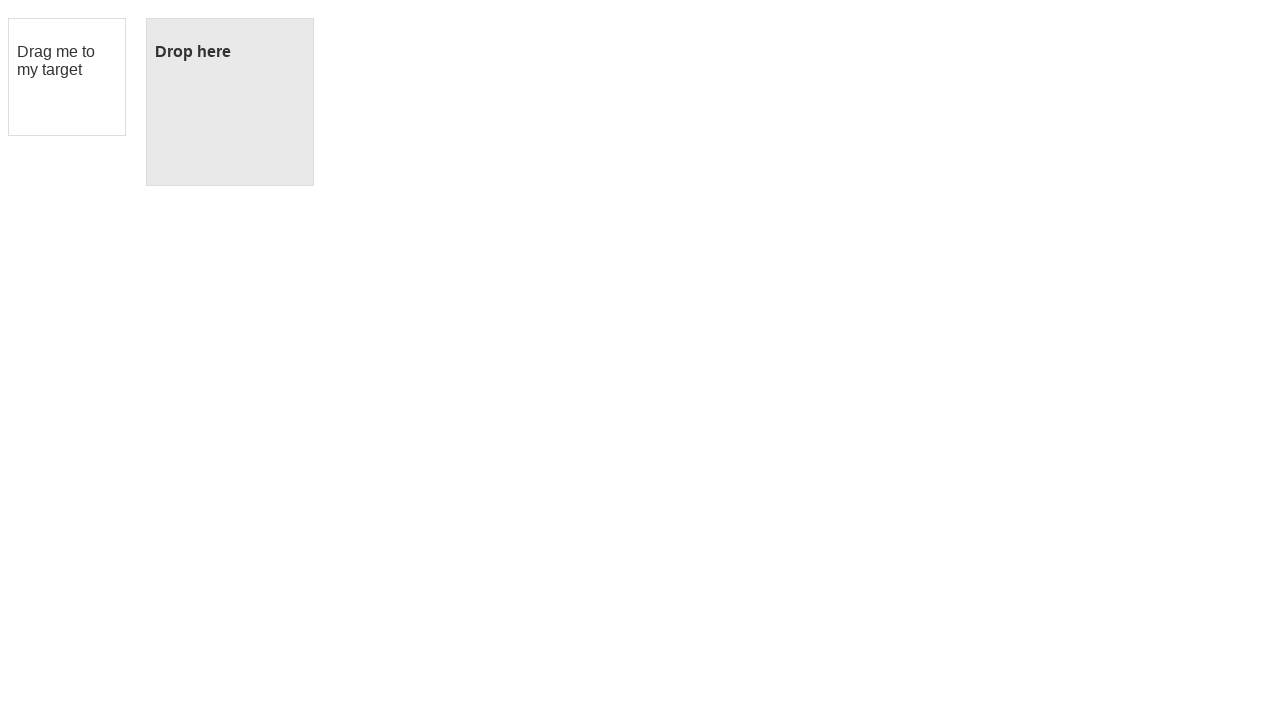

Located the droppable target element
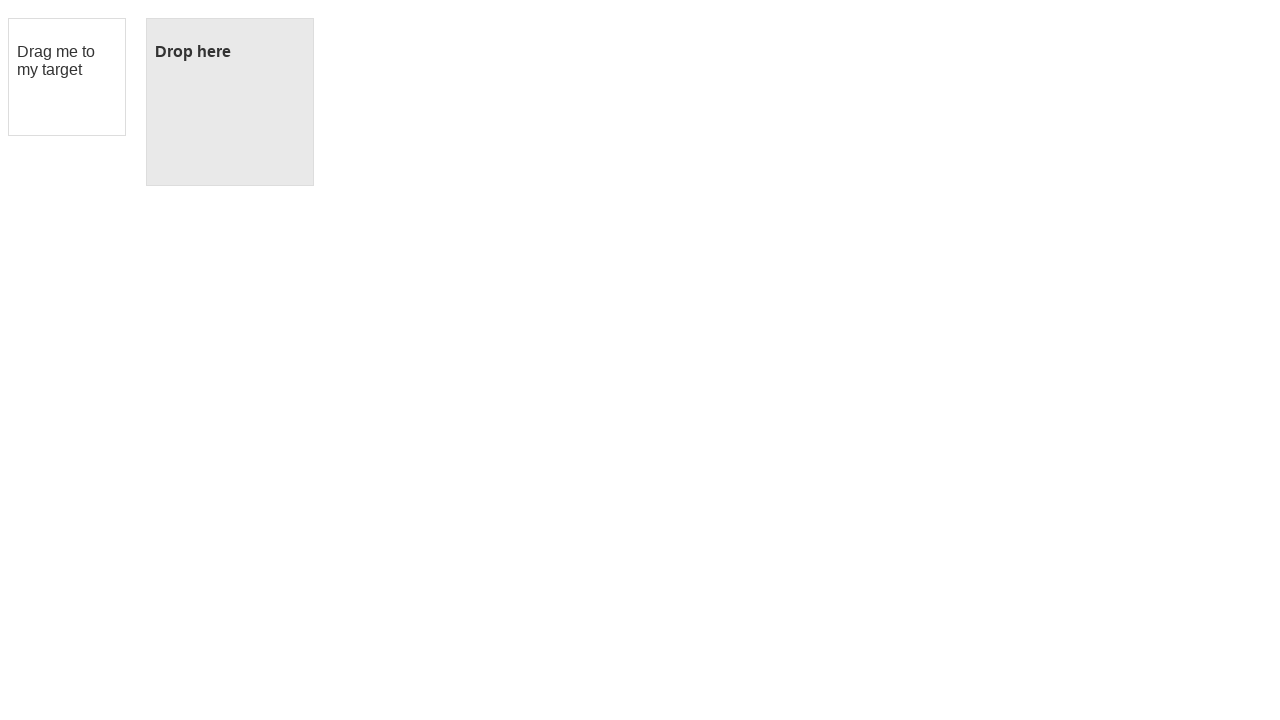

Dragged source element and dropped it onto target element at (230, 102)
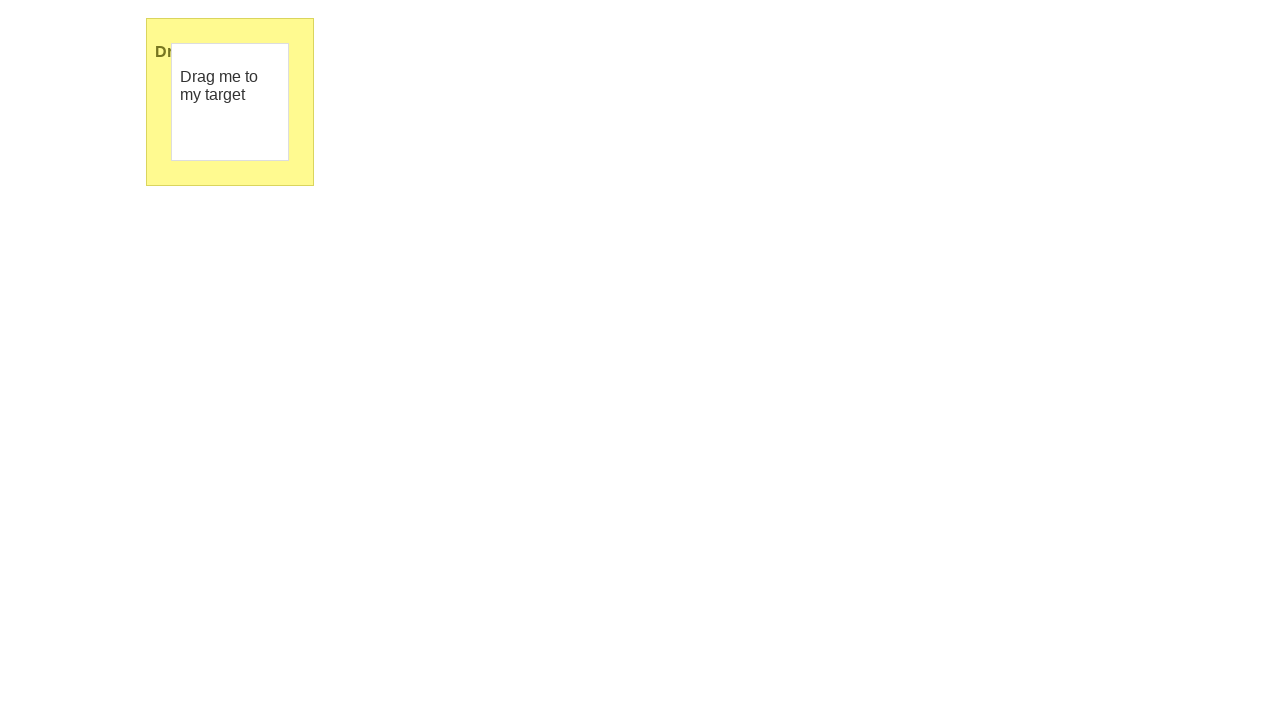

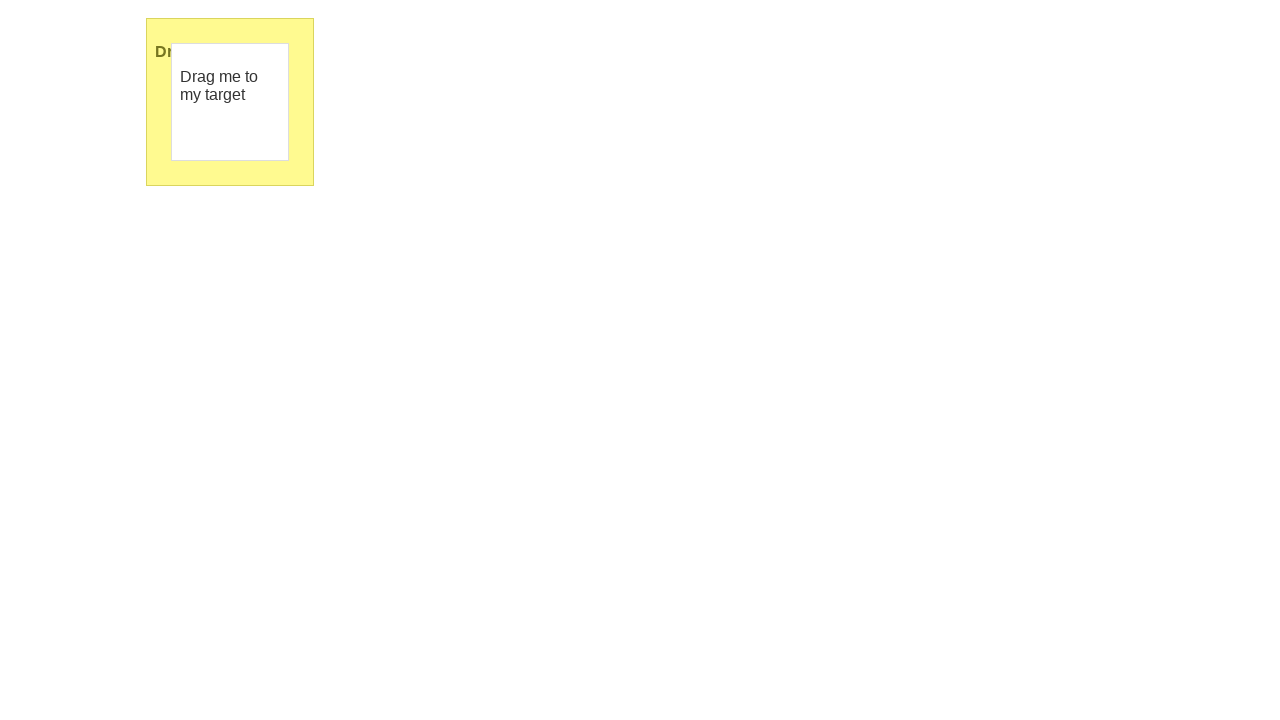